Tests clicking on Ethics in the About us menu

Starting URL: https://www.samsung.com/bd/

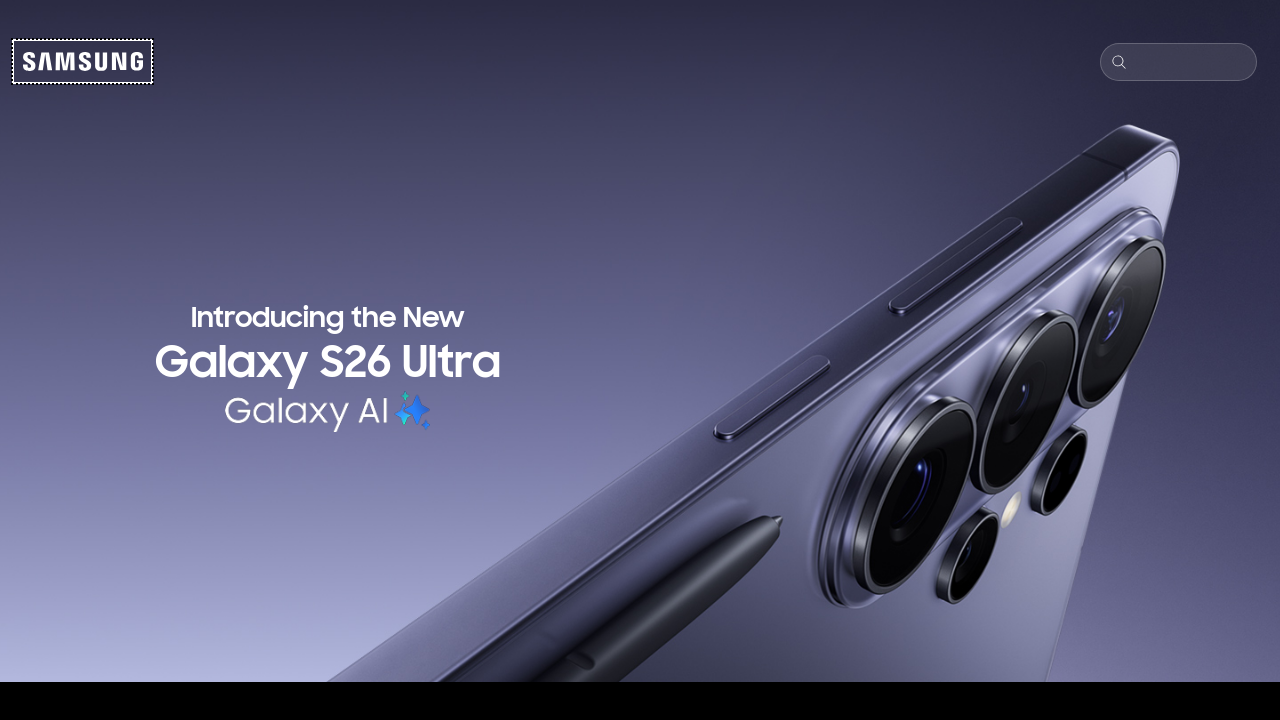

Clicked on Ethics link in About us menu at (1120, 410) on a[aria-label='Ethics Ethics']
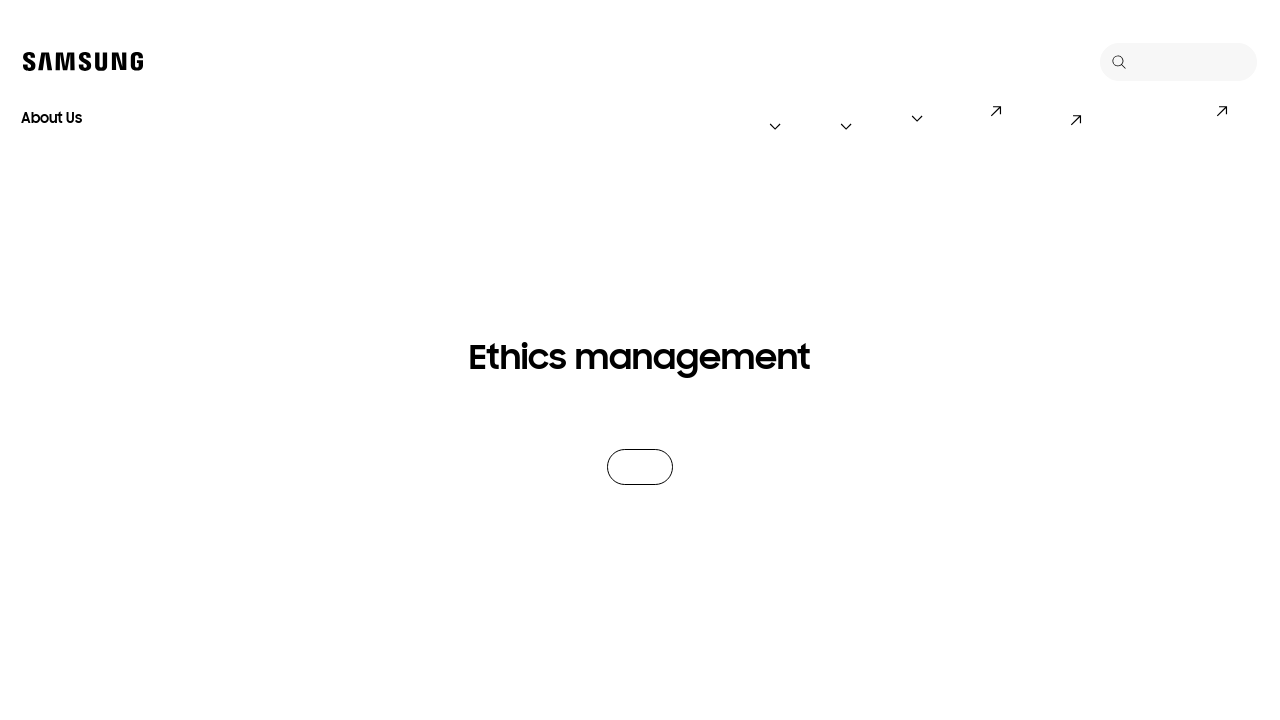

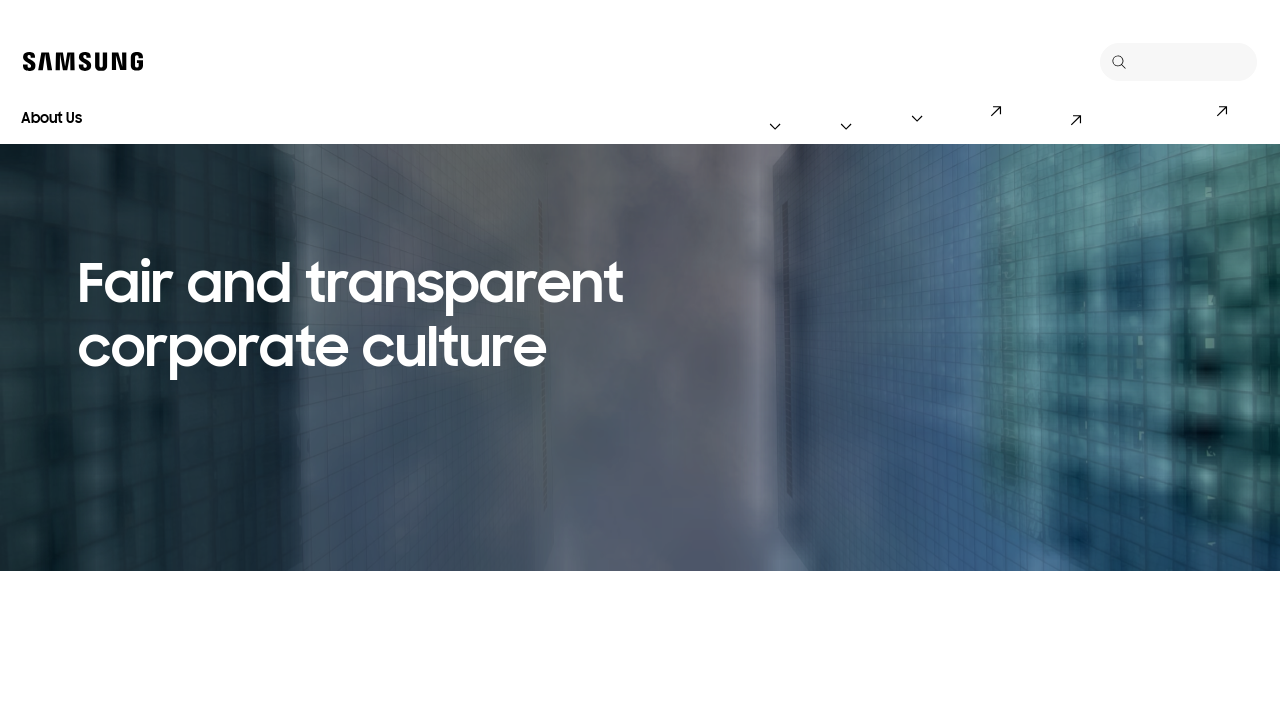